Tests interacting with hobby checkboxes on a practice form by iterating through checkbox labels and clicking the one that contains "Reading"

Starting URL: https://demoqa.com/automation-practice-form

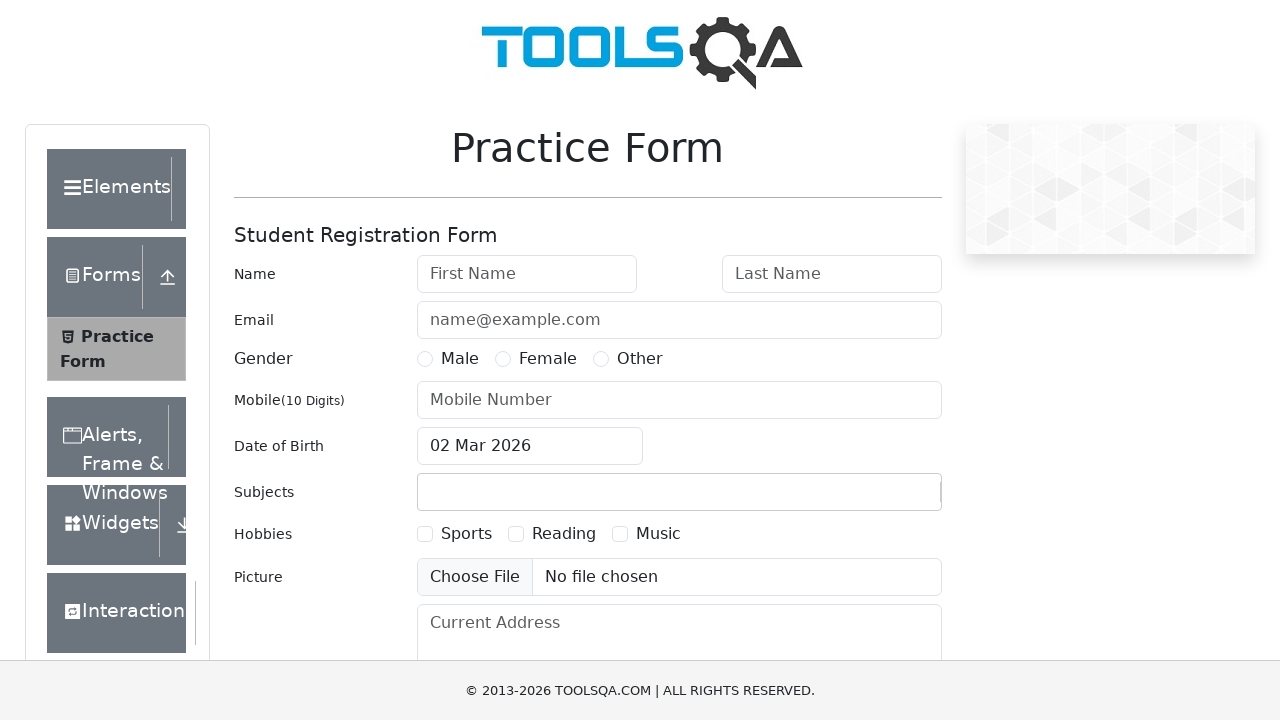

Located all hobby checkbox labels
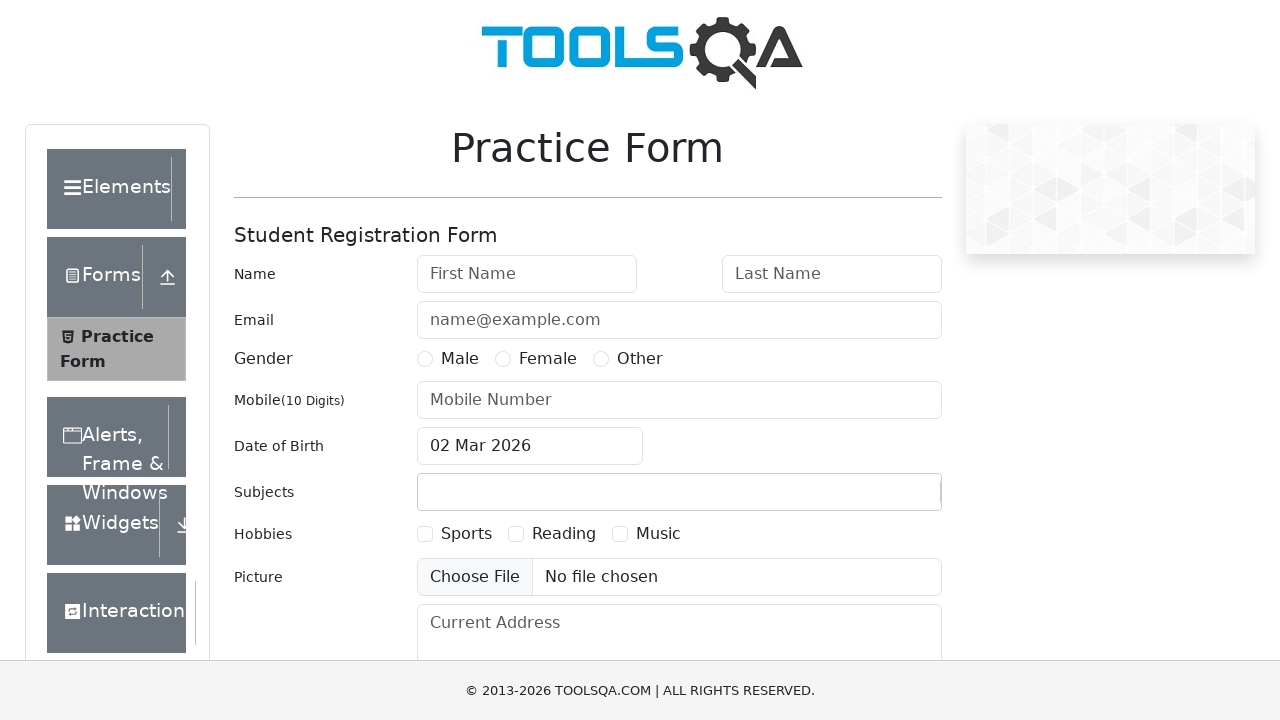

Found 3 hobby checkboxes
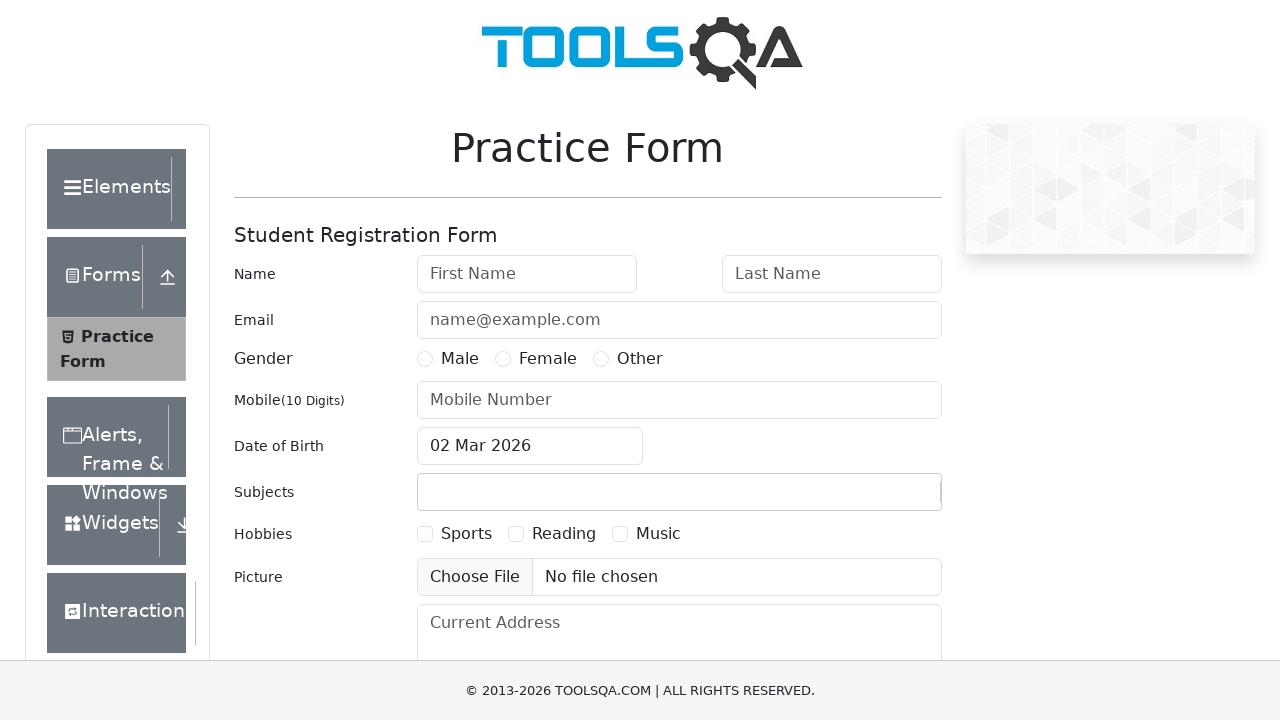

Hobby checkbox 1 label became visible
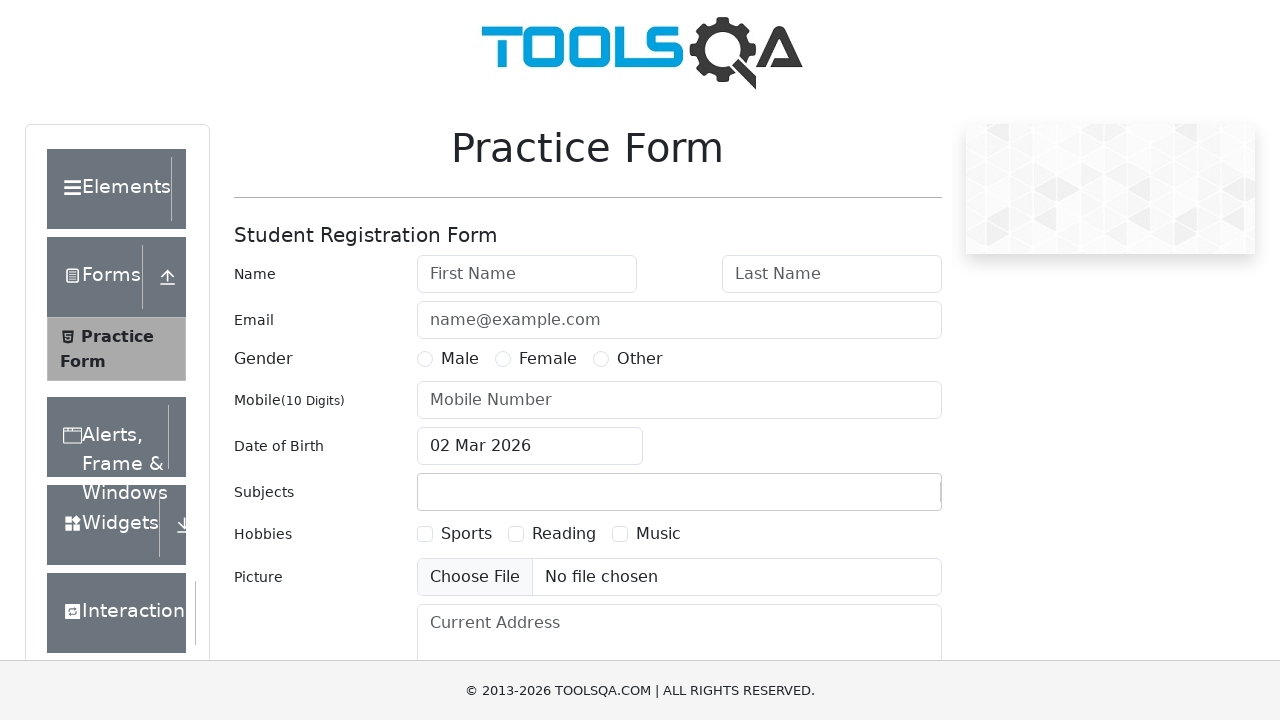

Retrieved label text for hobby checkbox 1: 'Sports'
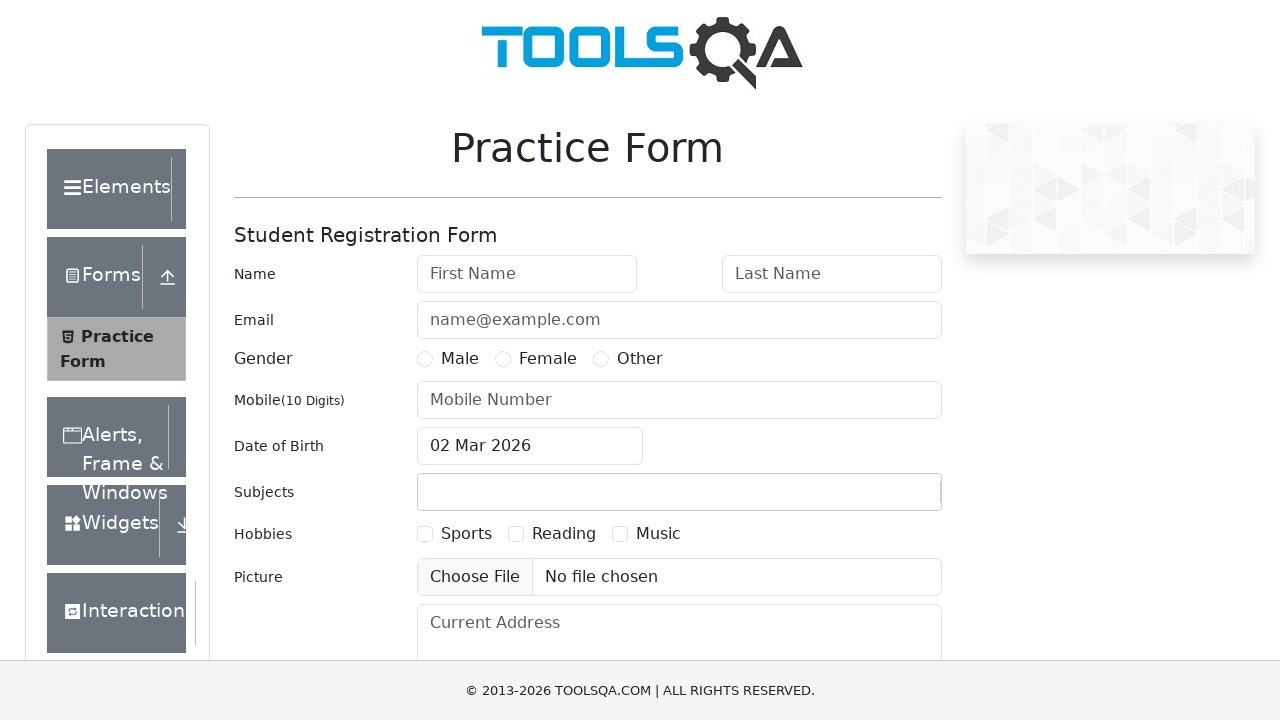

Hobby checkbox 2 label became visible
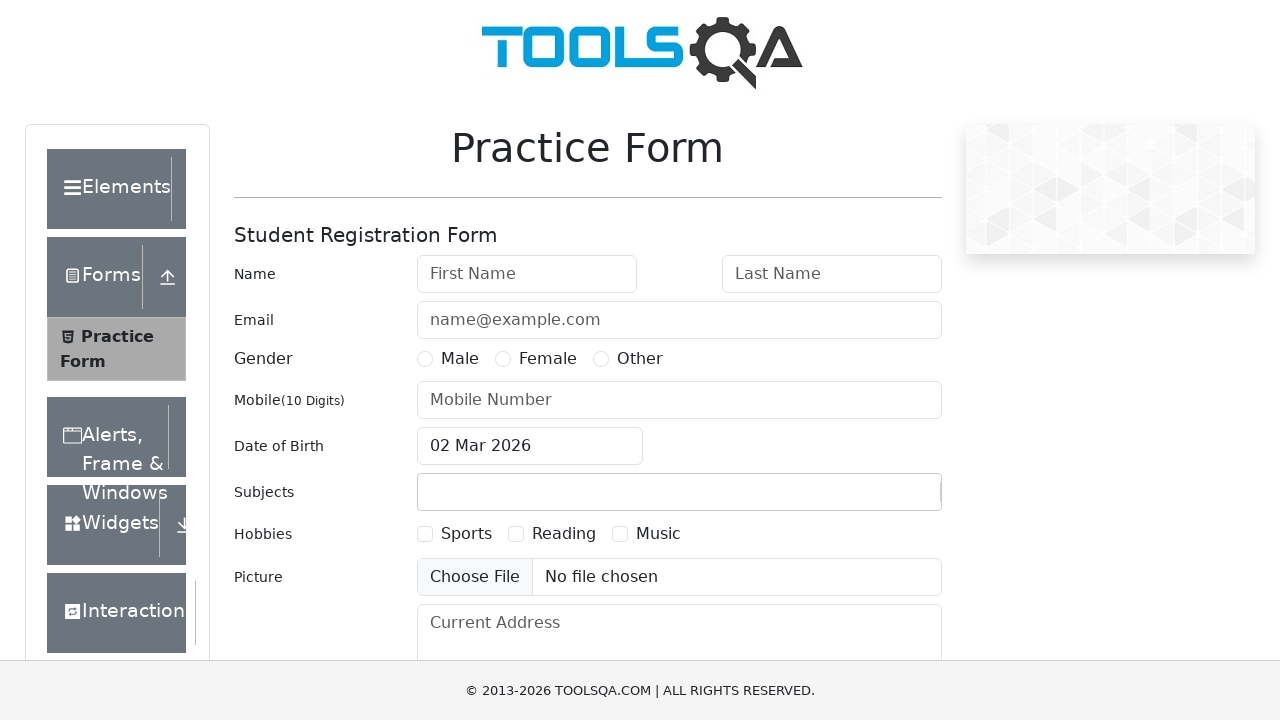

Retrieved label text for hobby checkbox 2: 'Reading'
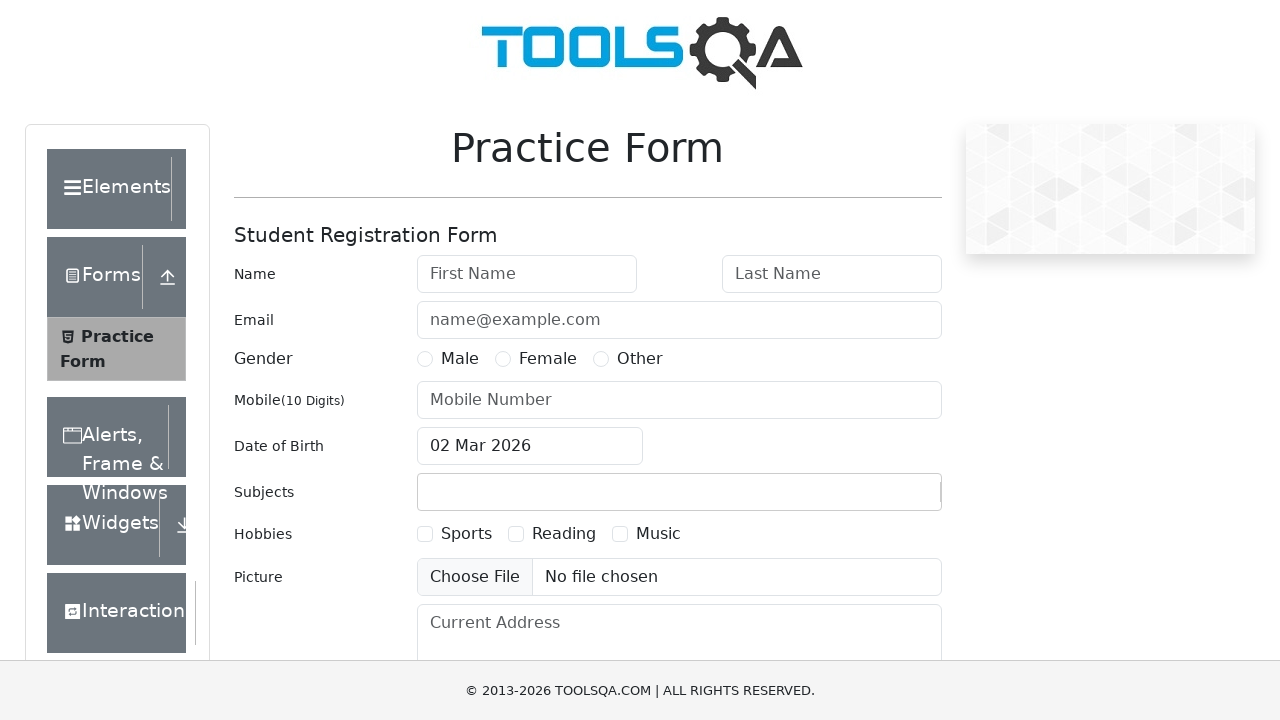

Clicked the Reading hobby checkbox at (564, 534) on //label[contains(@for,'hobbies-checkbox-2')]
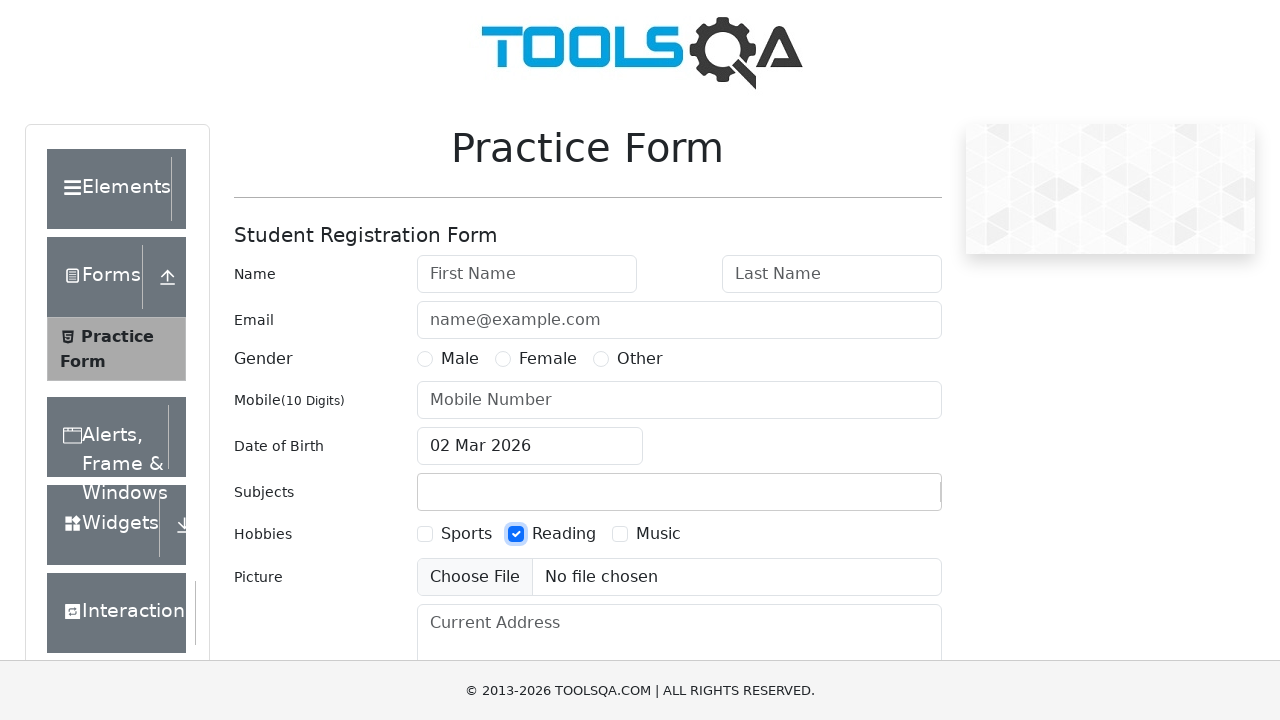

Hobby checkbox 3 label became visible
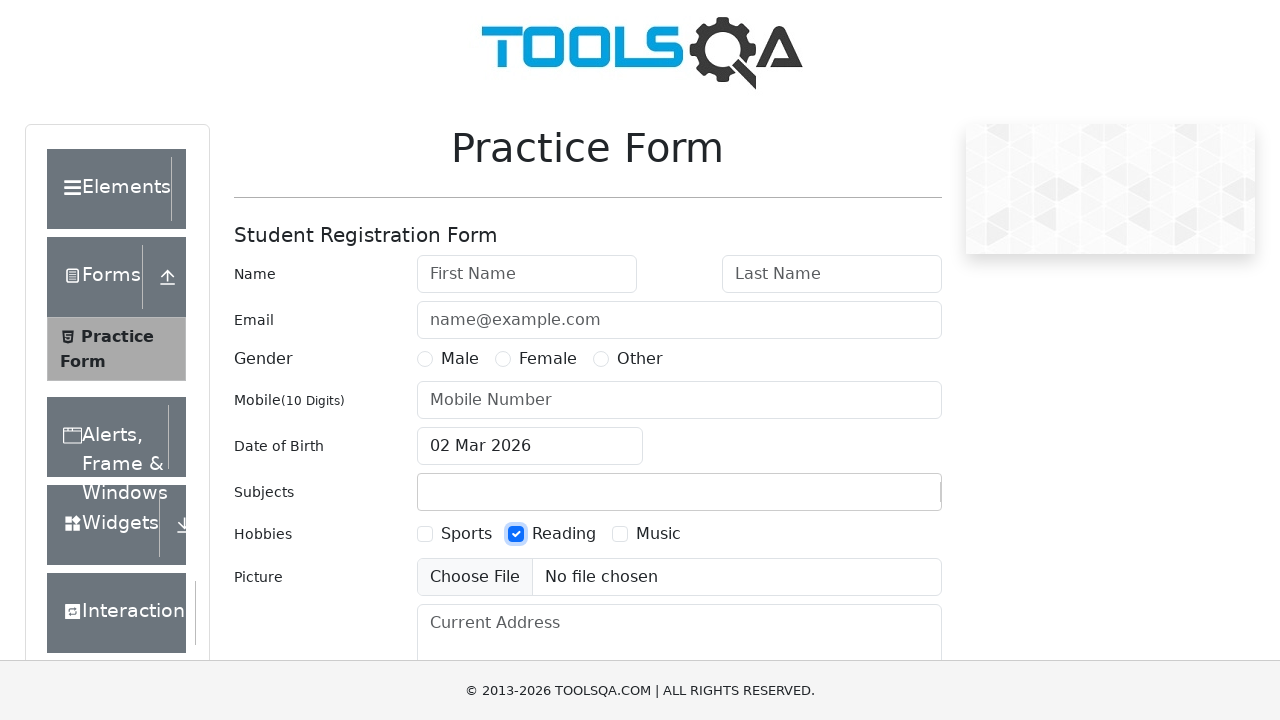

Retrieved label text for hobby checkbox 3: 'Music'
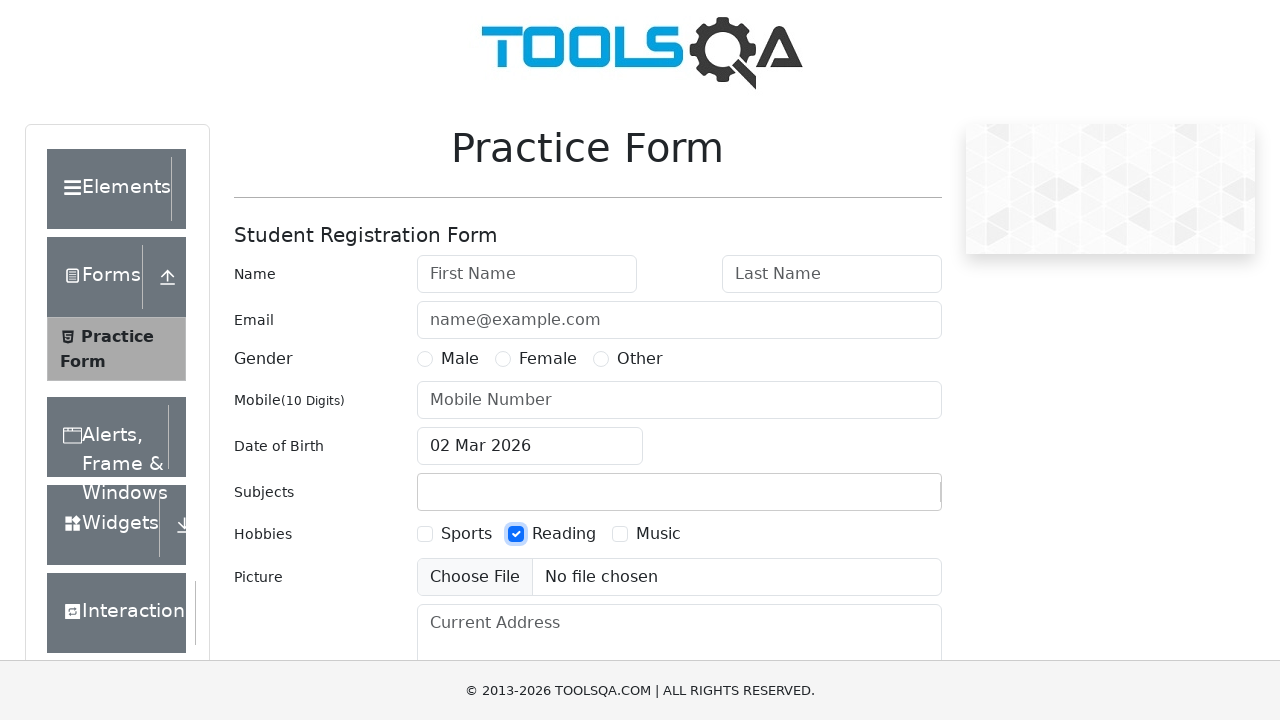

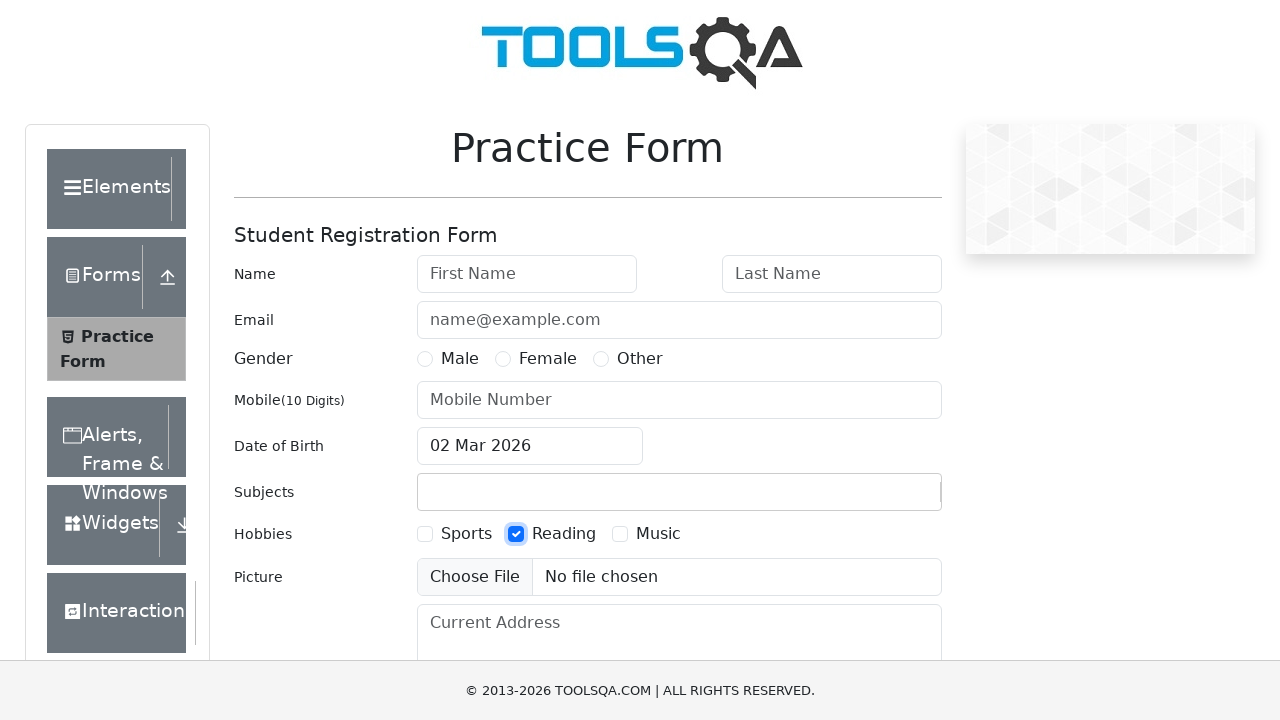